Tests various JavaScript event triggers by performing different click types (single click, double click, right-click, hover) and keyboard interactions on buttons to verify they respond to their respective events.

Starting URL: https://testpages.herokuapp.com/styled/events/javascript-events.html

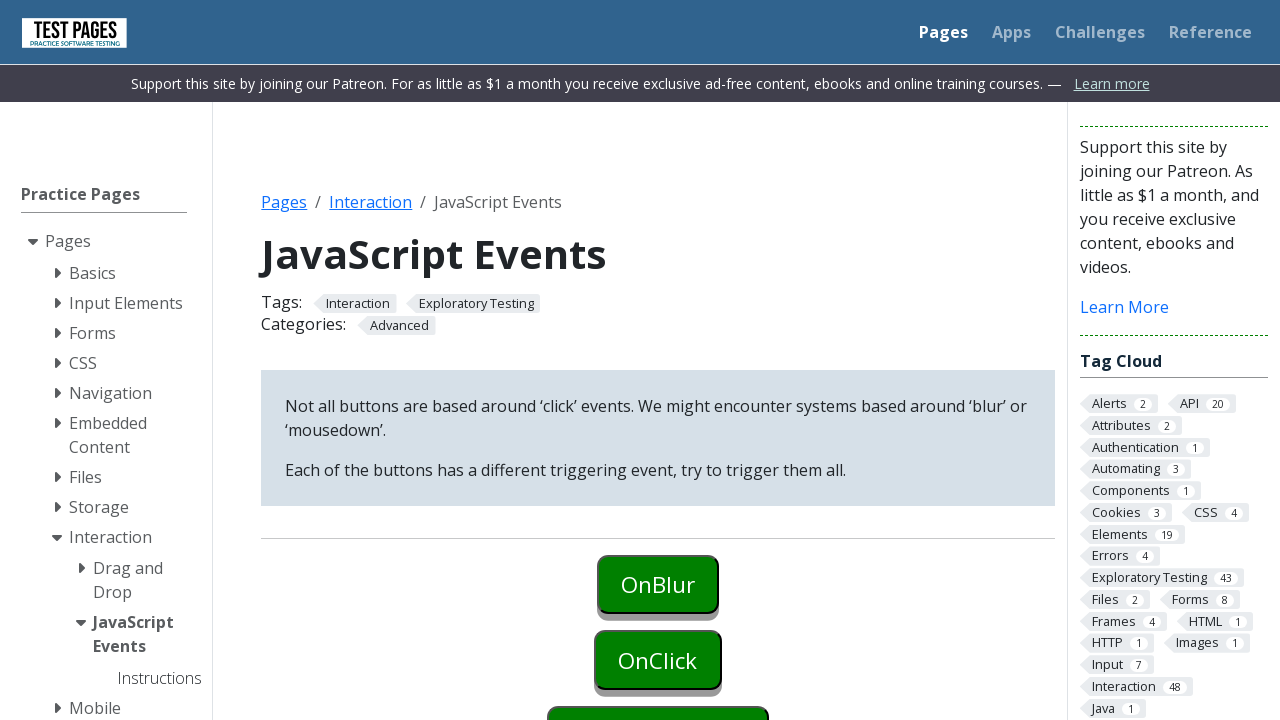

Navigated to JavaScript events test page
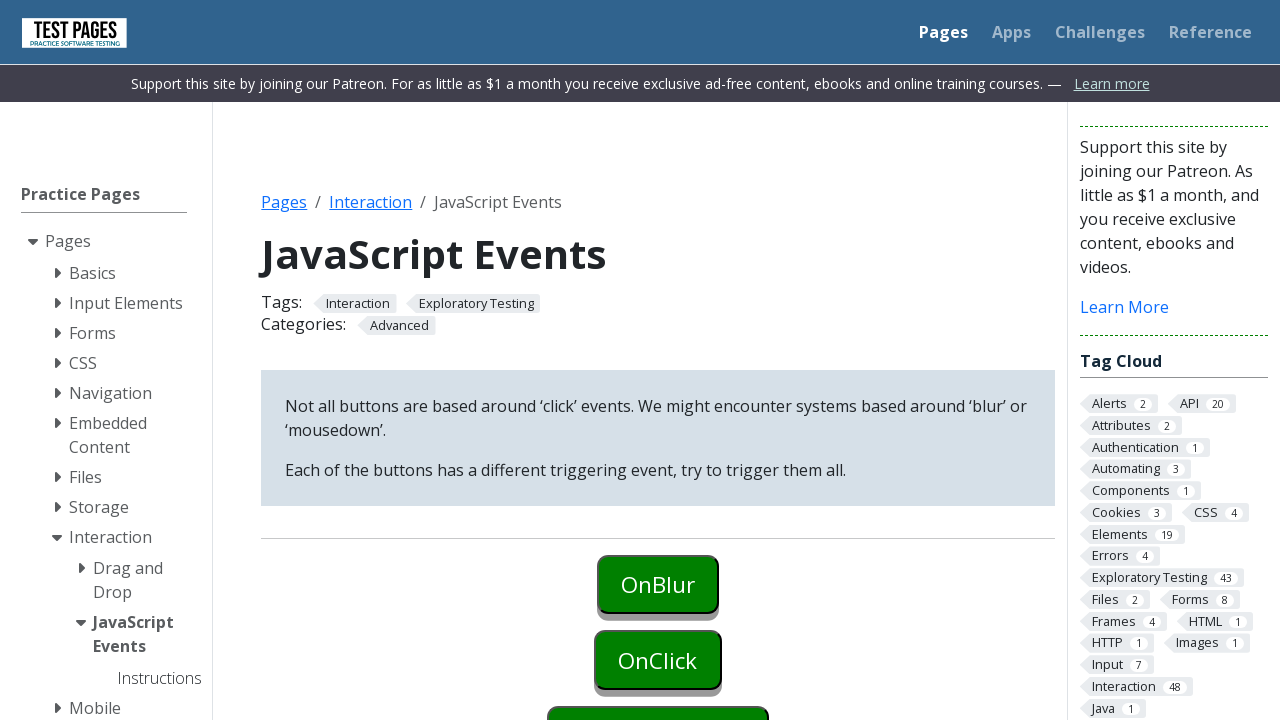

Clicked onblur button at (658, 584) on #onblur
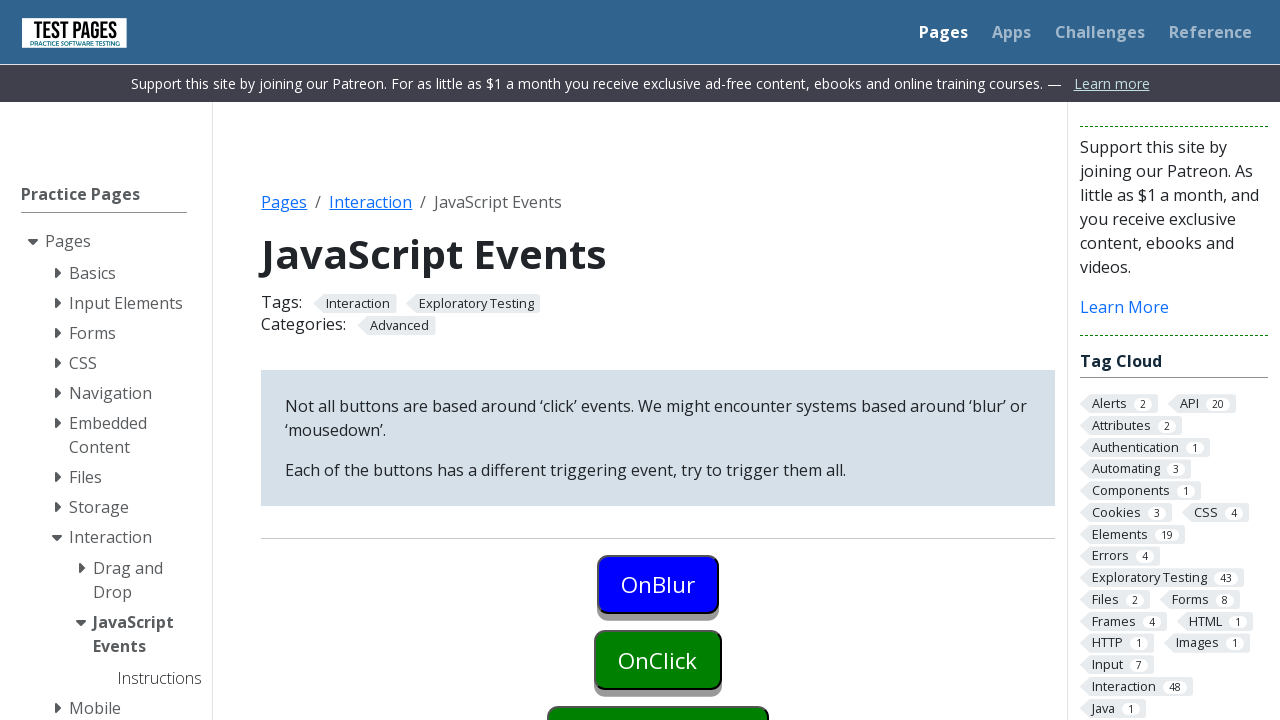

Clicked onclick button, triggering onblur on previous element at (658, 660) on #onclick
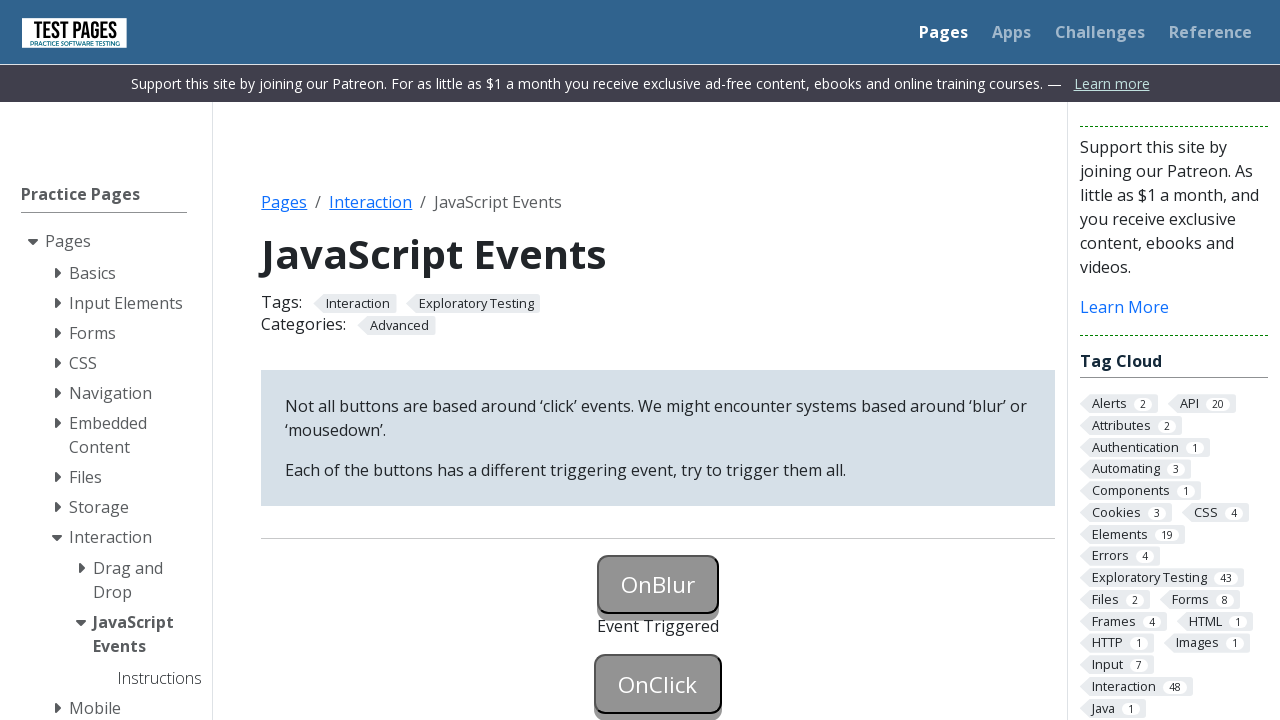

Clicked onclick button again at (658, 684) on #onclick
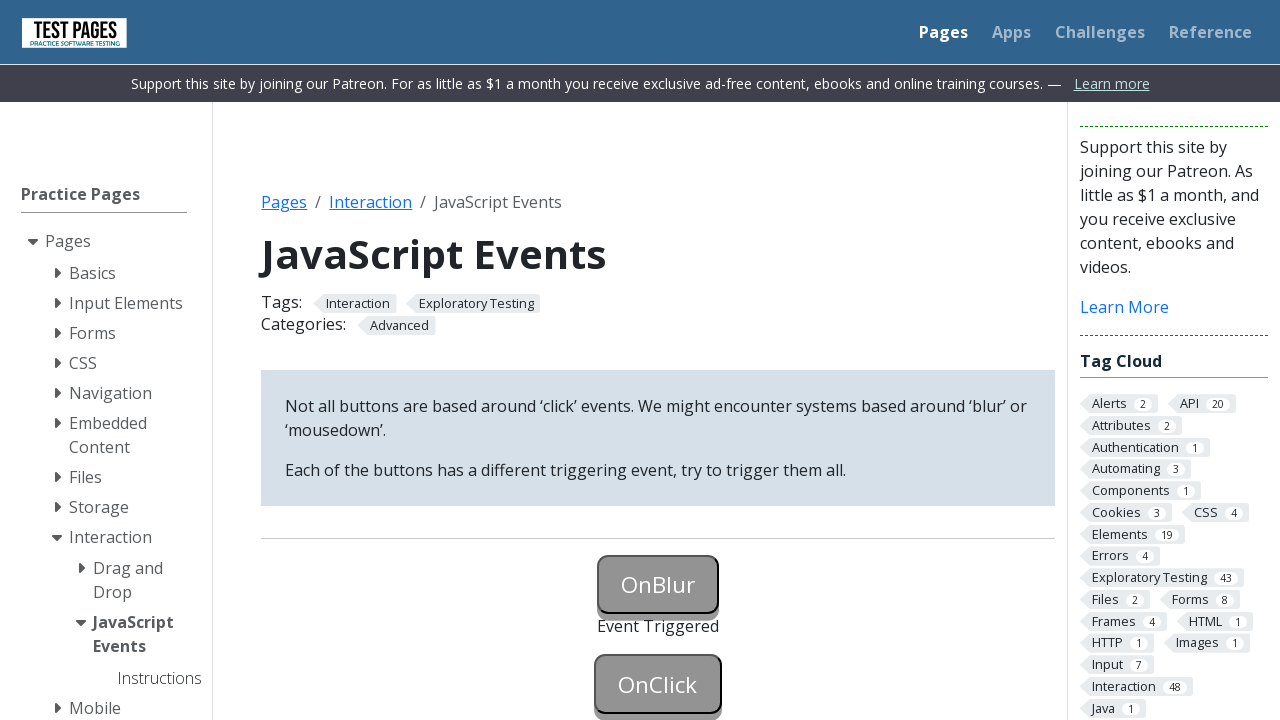

Right-clicked oncontextmenu button at (658, 360) on #oncontextmenu
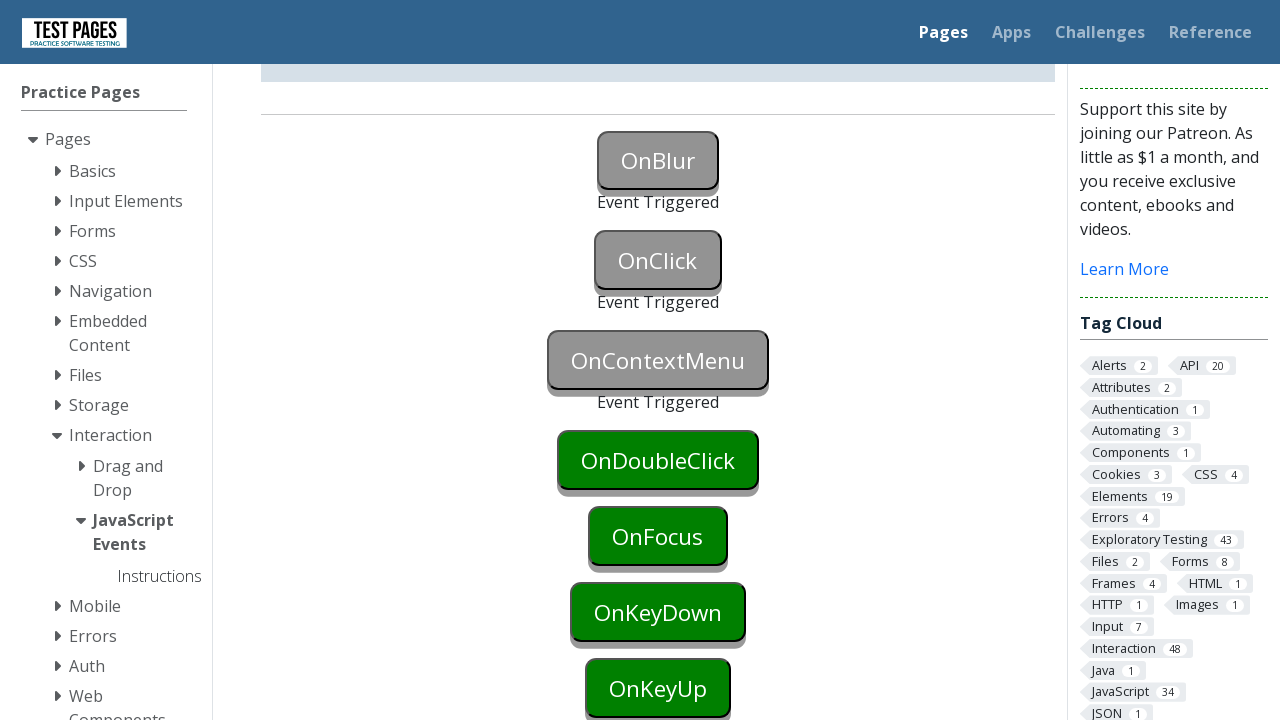

Double-clicked ondoubleclick button at (658, 460) on #ondoubleclick
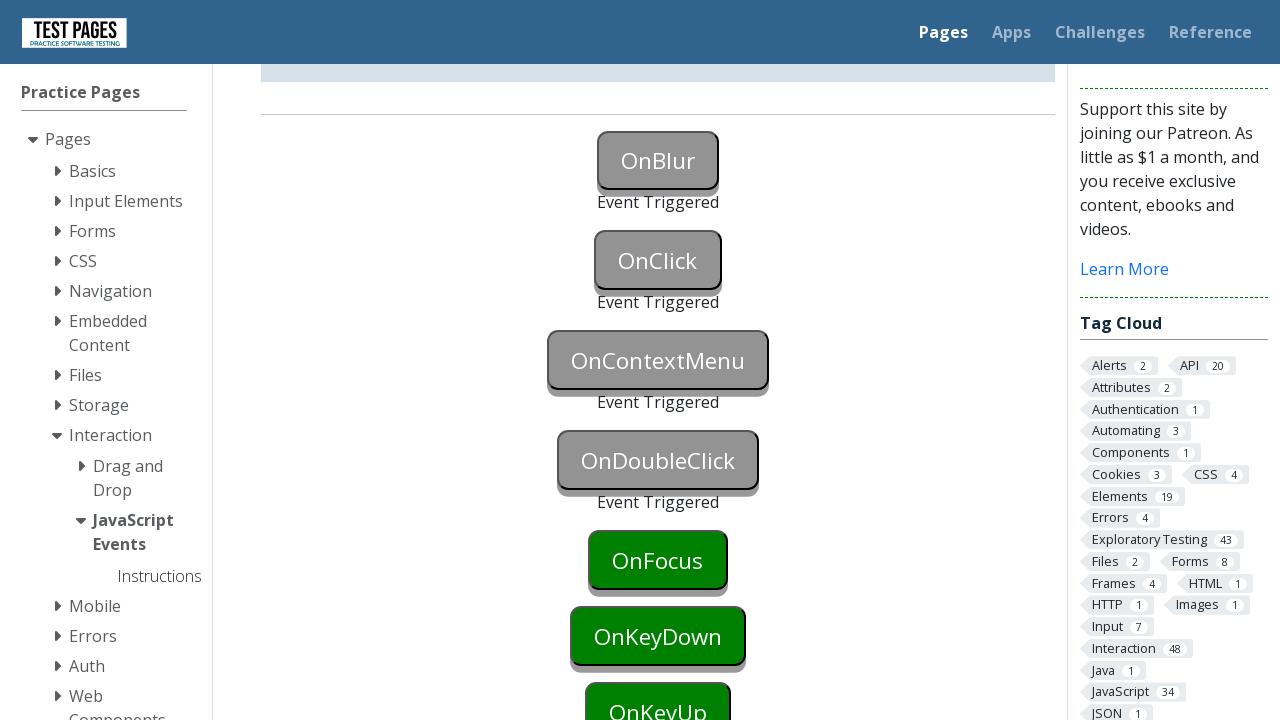

Clicked onfocus button at (658, 560) on #onfocus
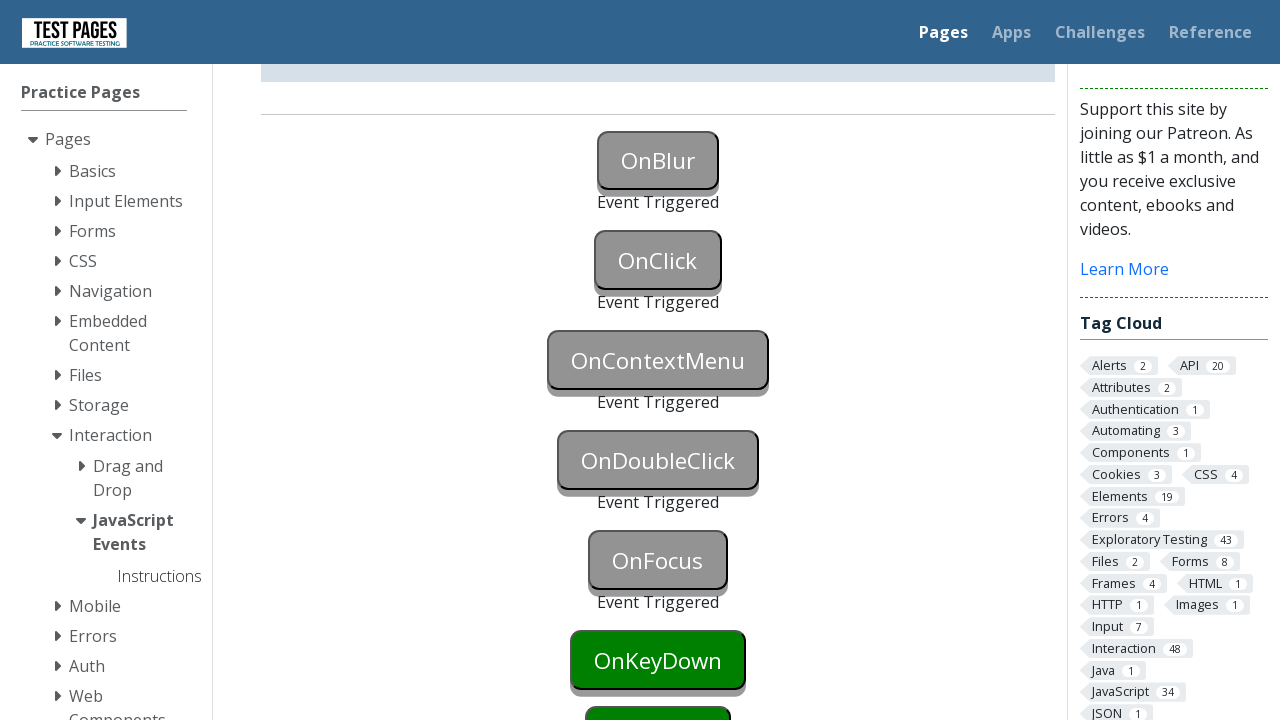

Clicked onkeydown button at (658, 660) on #onkeydown
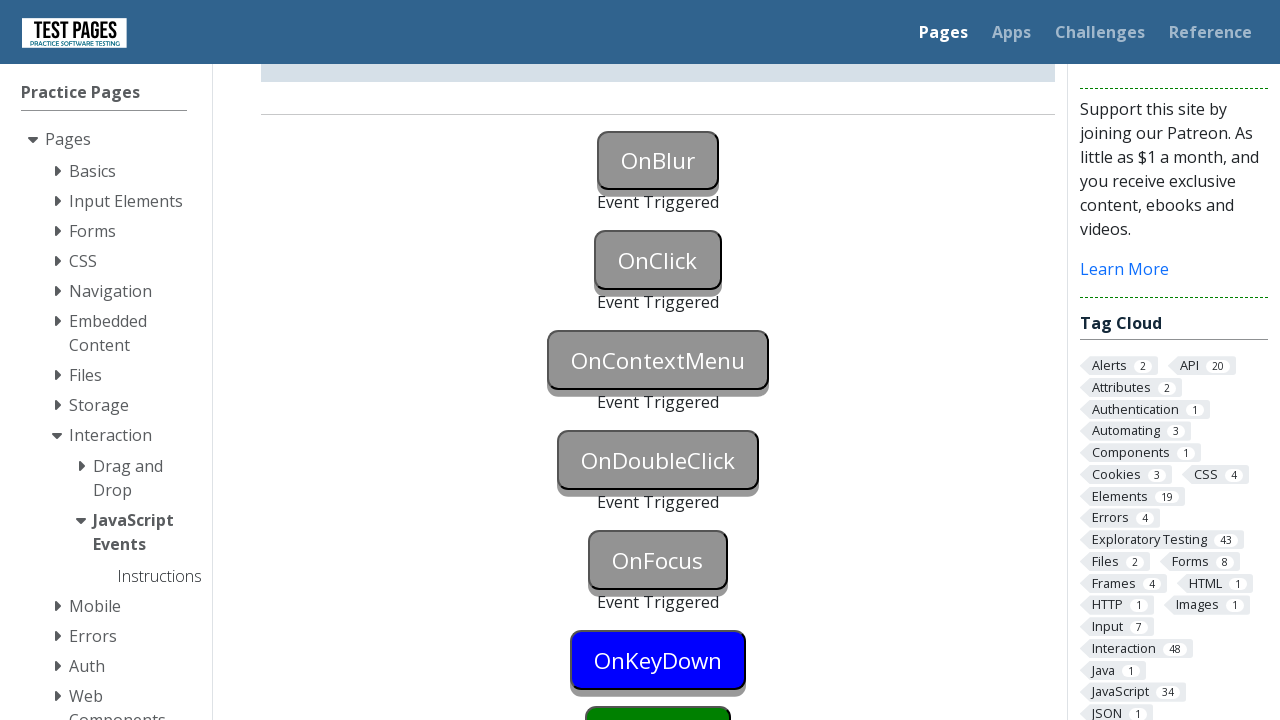

Pressed Space key on onkeydown button
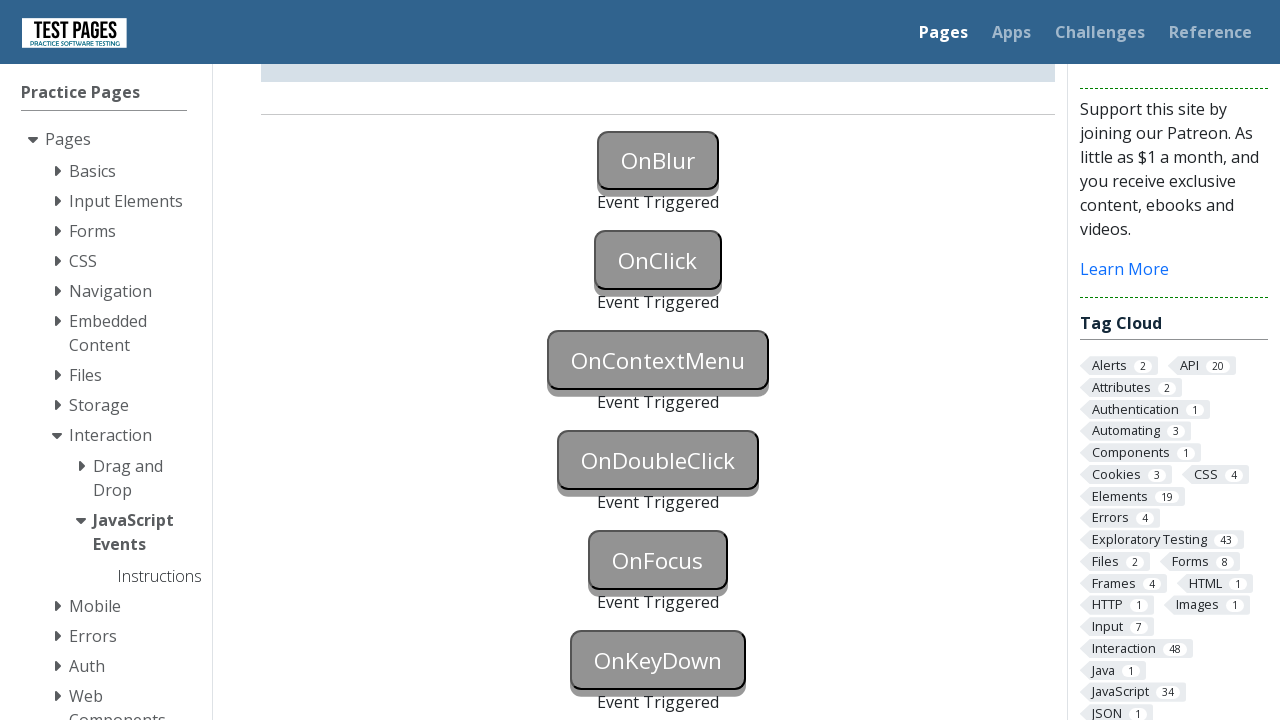

Clicked onkeyup button at (658, 360) on #onkeyup
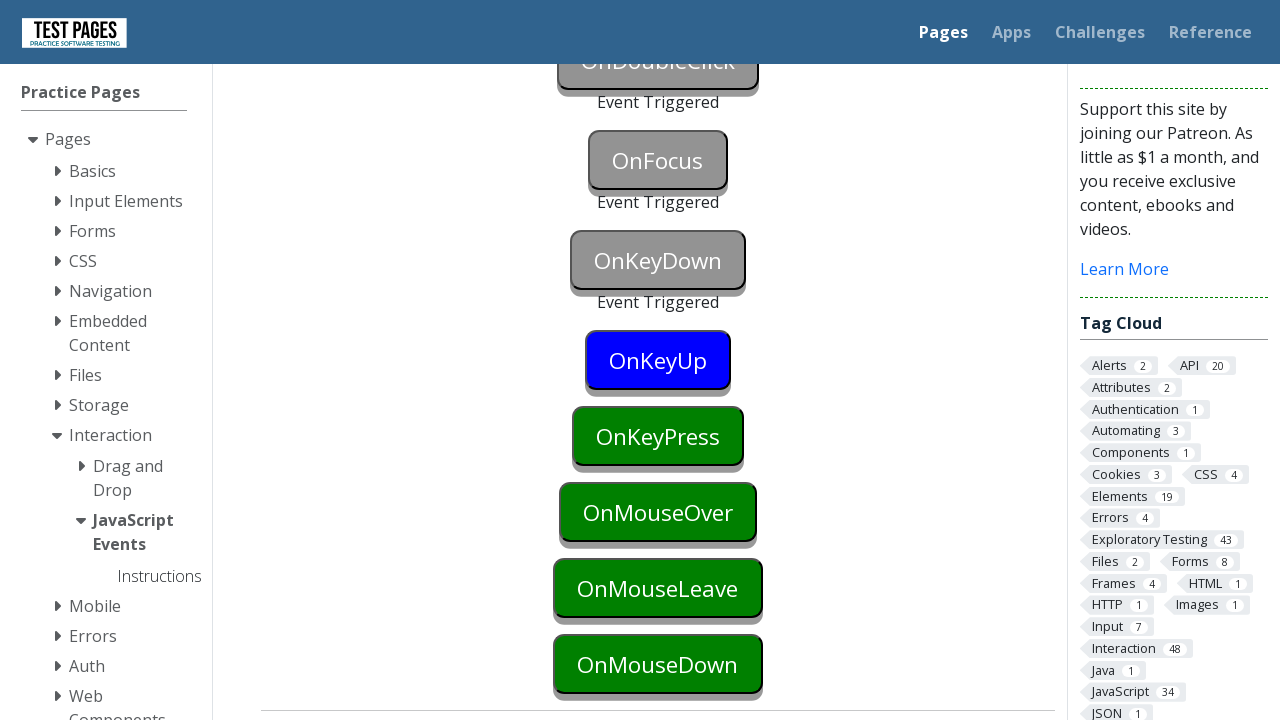

Pressed Space key on onkeyup button
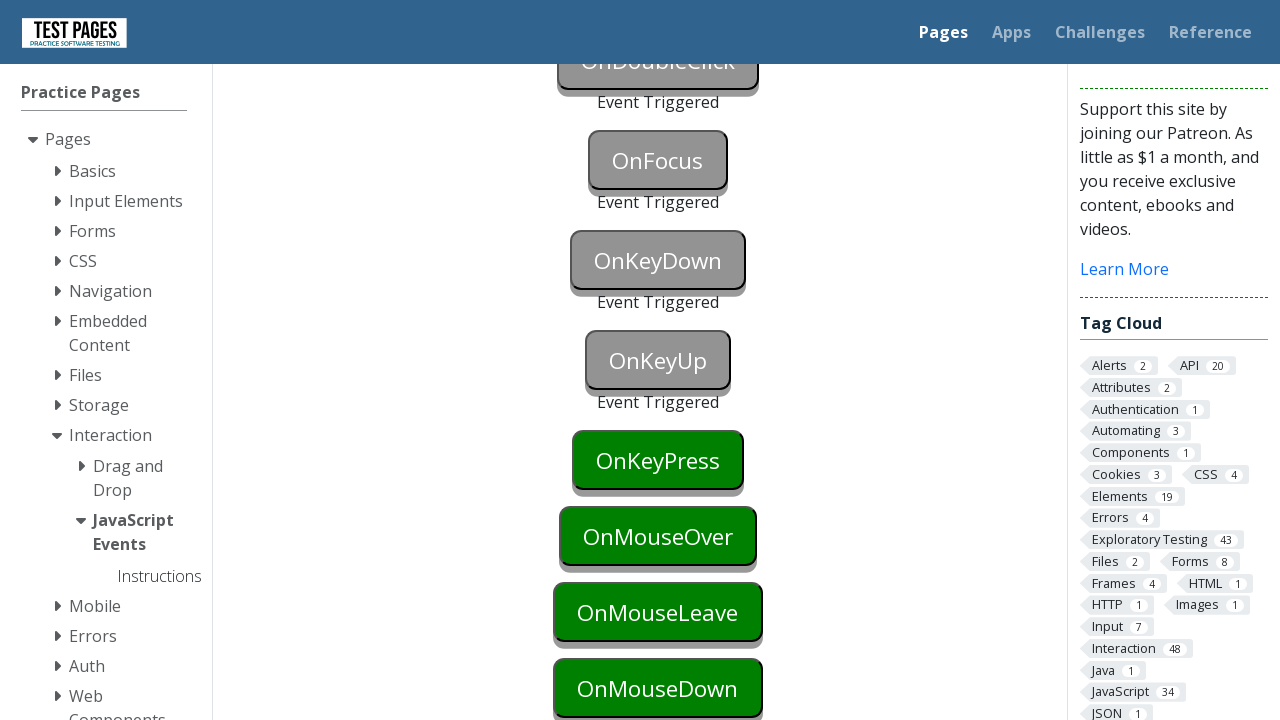

Clicked onkeypress button at (658, 460) on #onkeypress
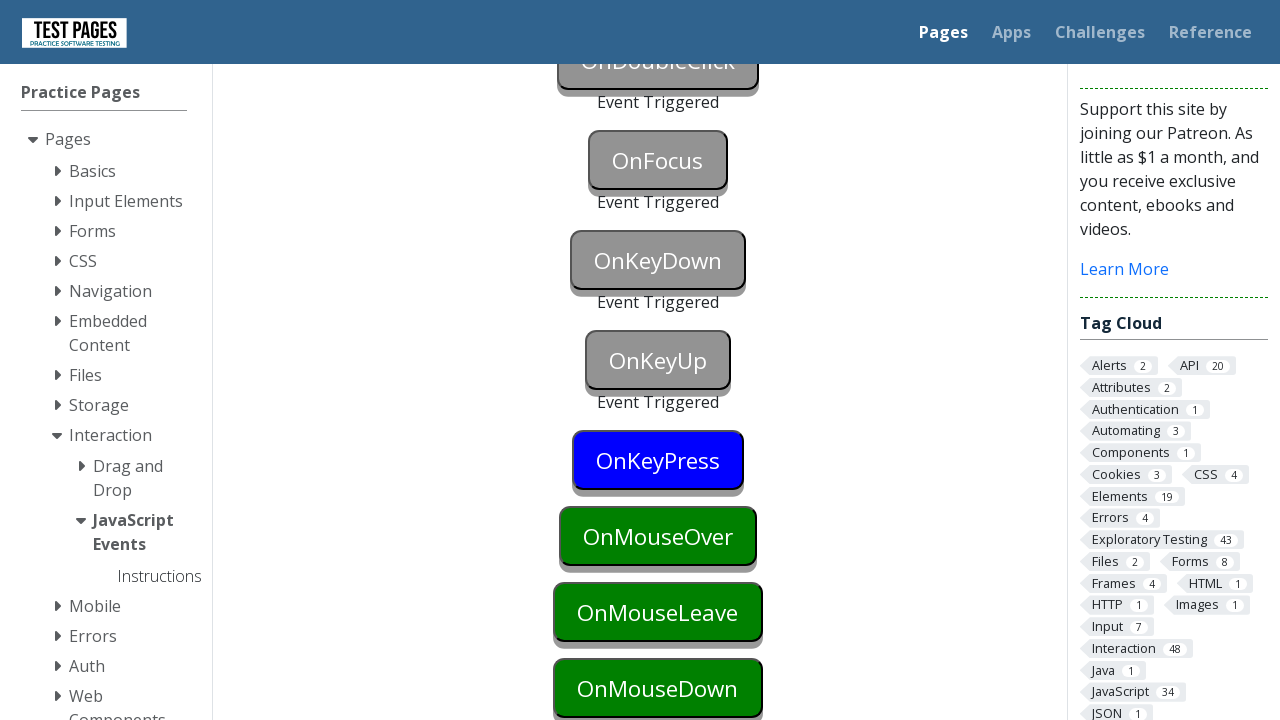

Pressed Space key on onkeypress button
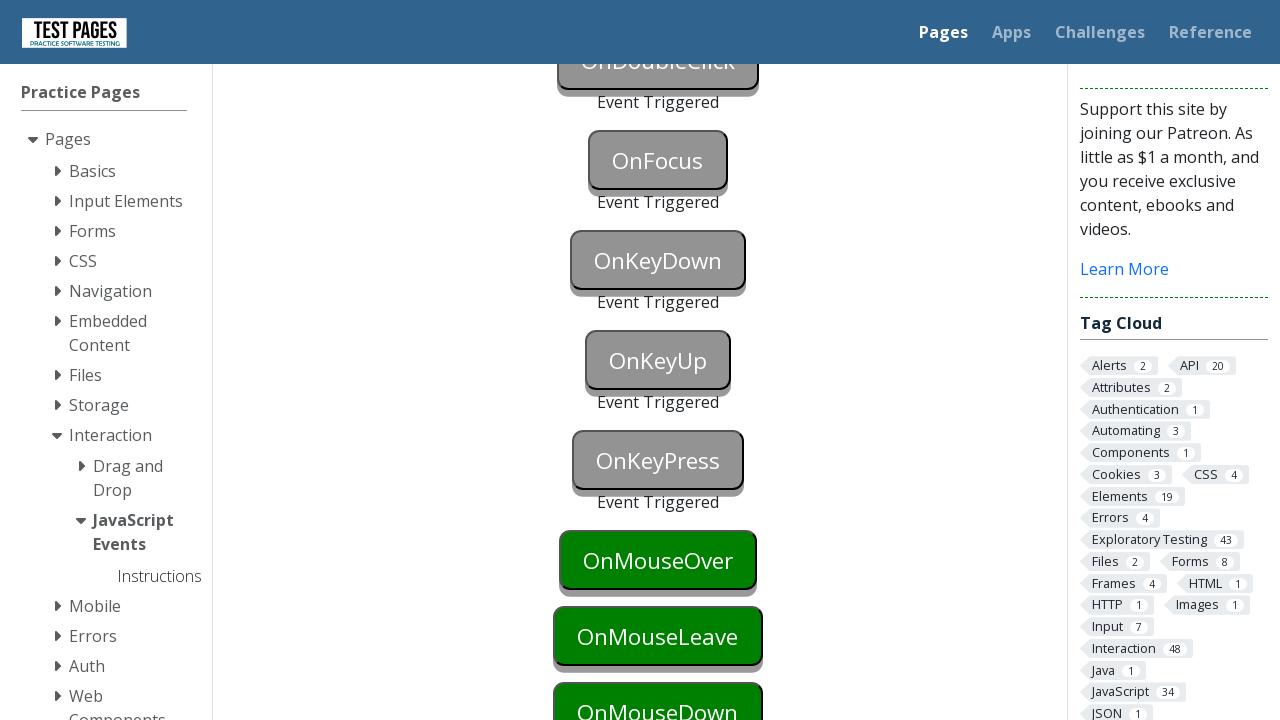

Hovered over onmouseover button at (658, 560) on #onmouseover
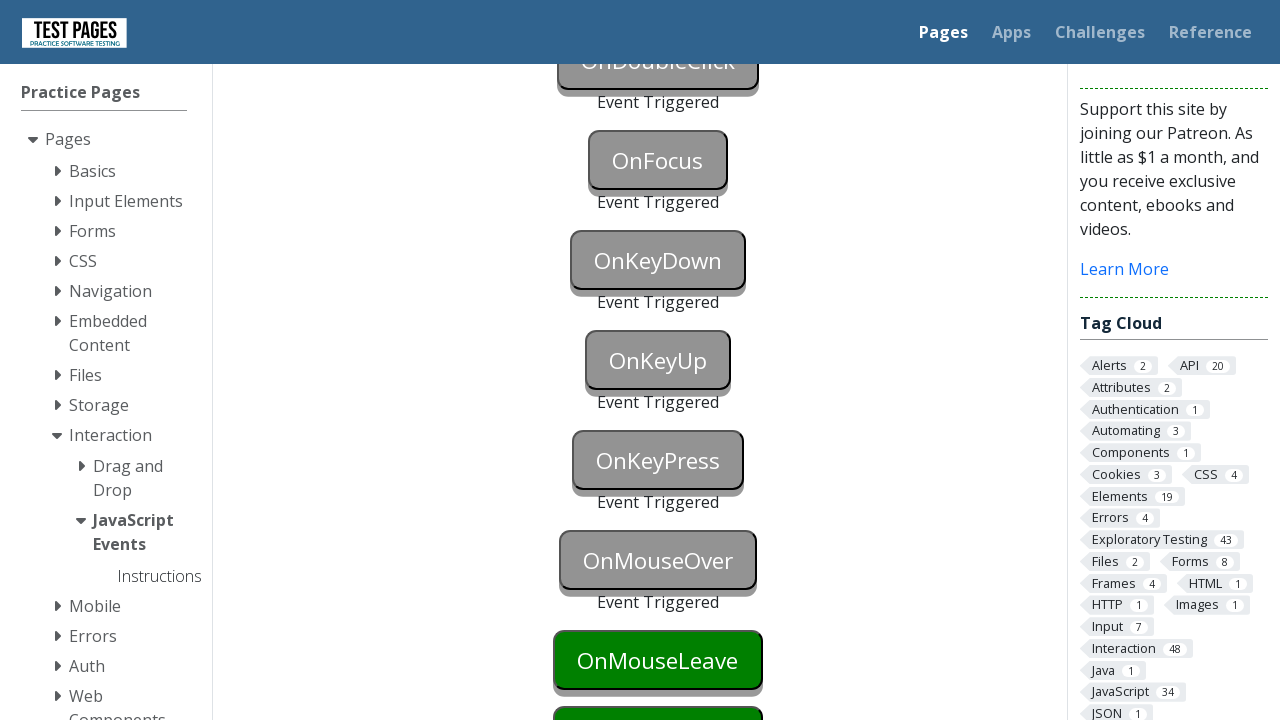

Hovered over onmouseleave button, triggering mouseleave on previous element at (658, 660) on #onmouseleave
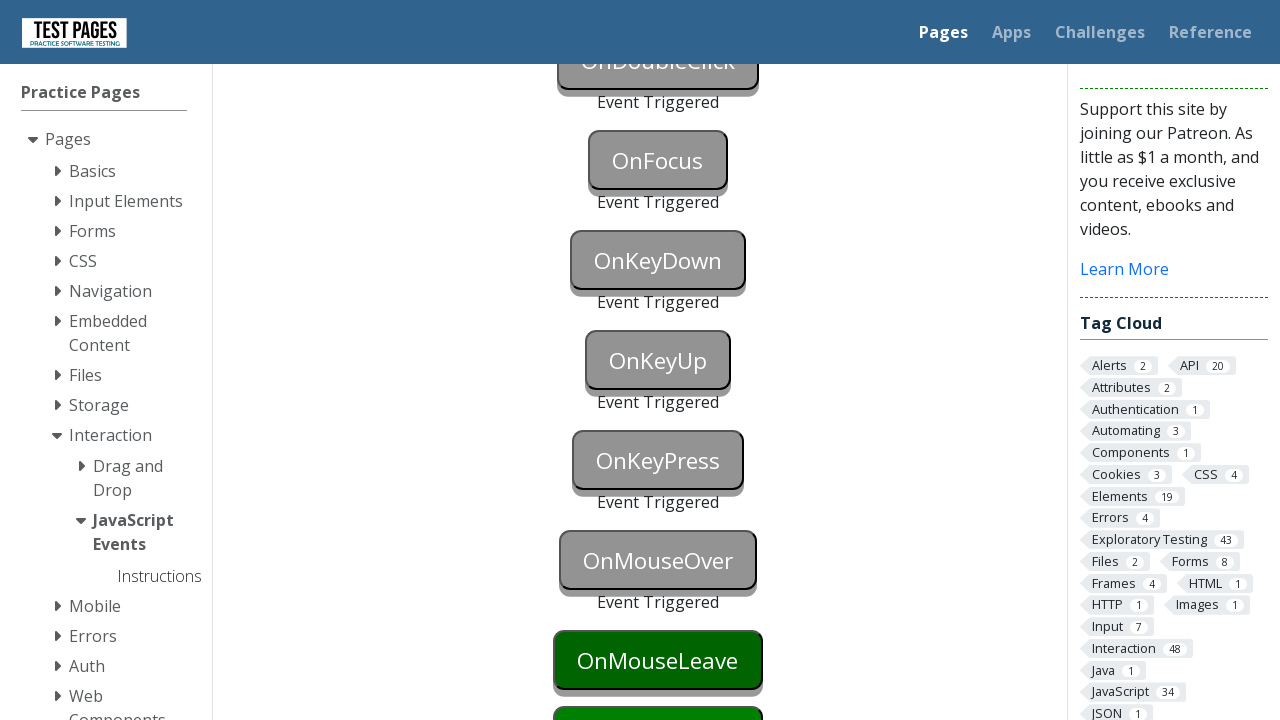

Hovered back over onmouseover button to trigger mouseleave at (658, 560) on #onmouseover
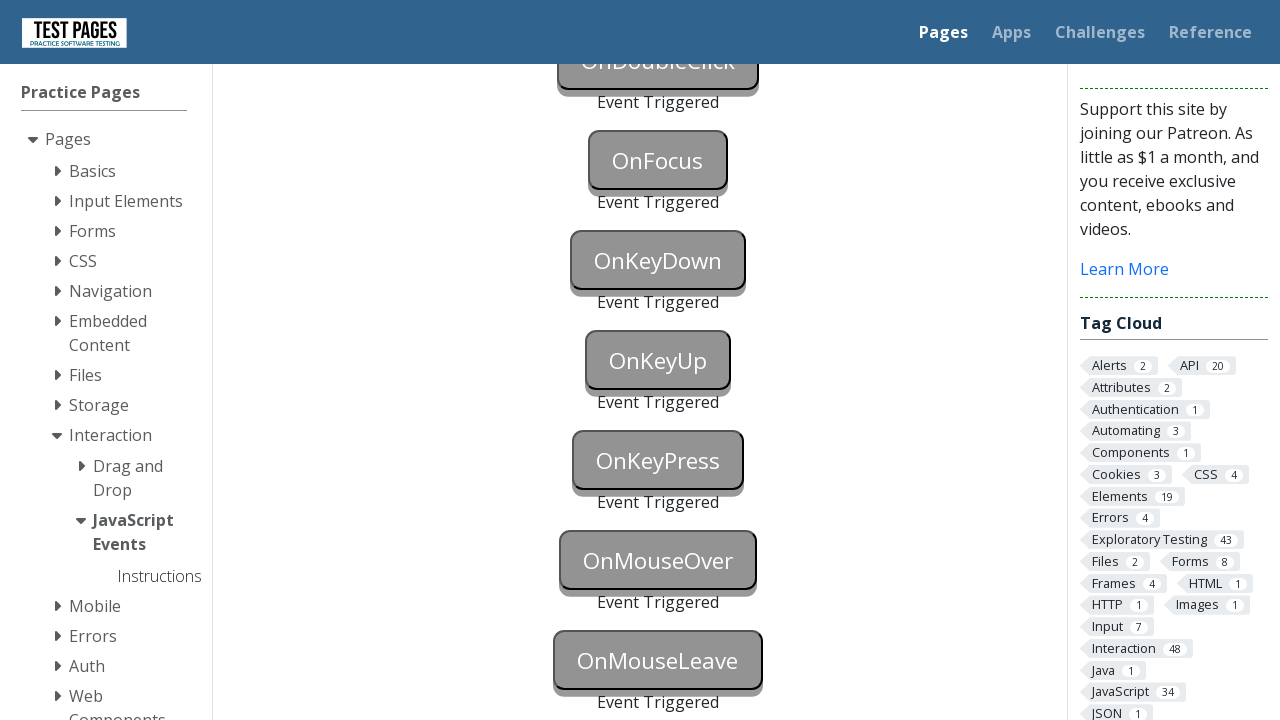

Clicked onmousedown button at (658, 360) on #onmousedown
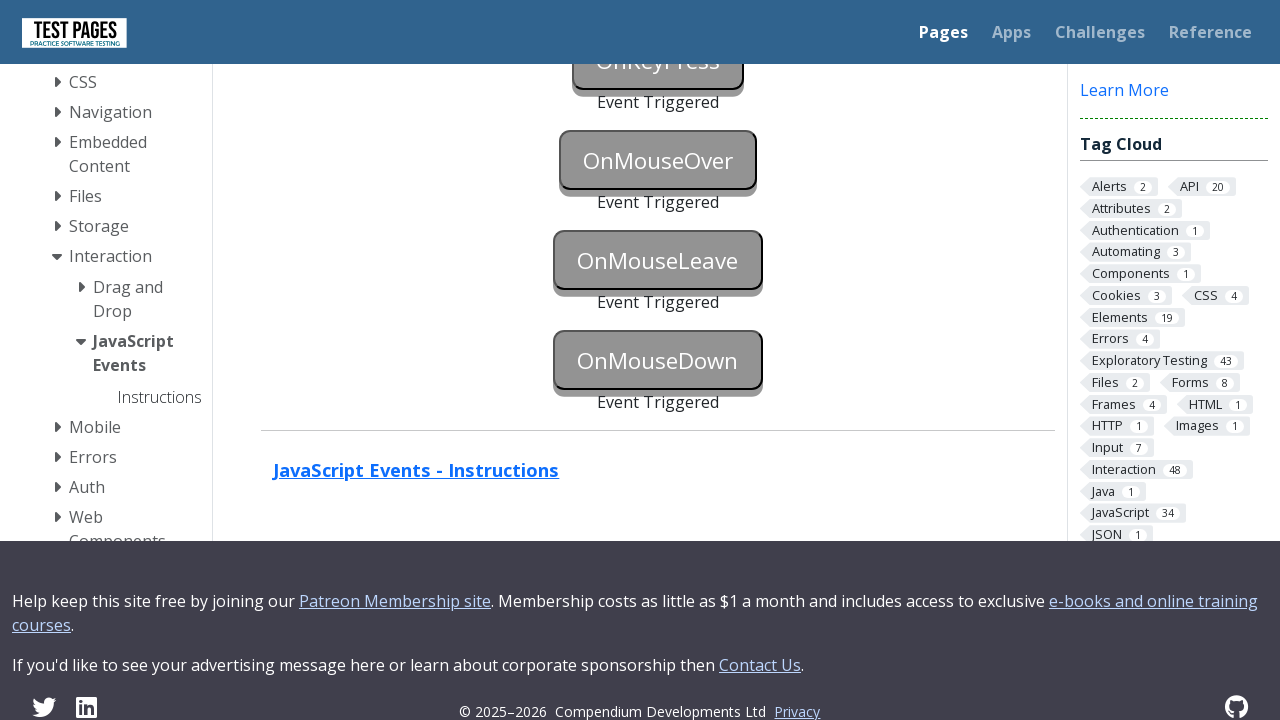

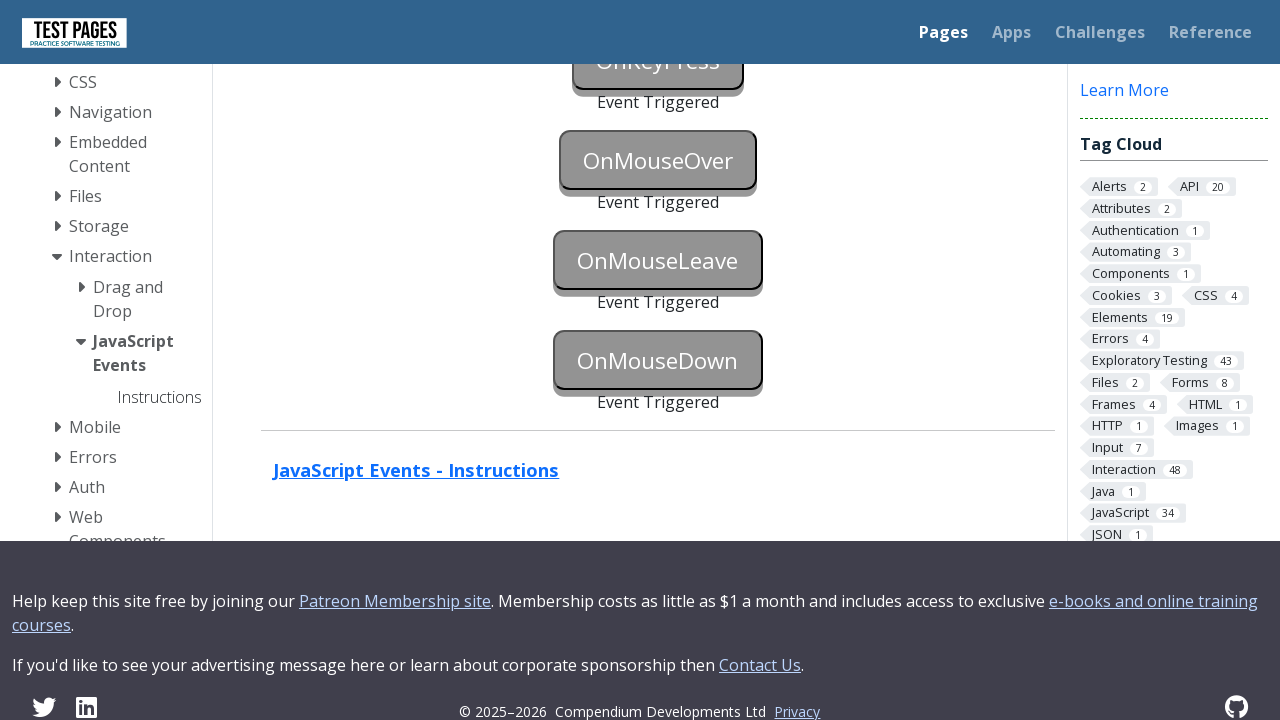